Tests a passenger selection dropdown by clicking to open it, incrementing the adult count 4 times, and then closing the dropdown

Starting URL: https://rahulshettyacademy.com/dropdownsPractise/

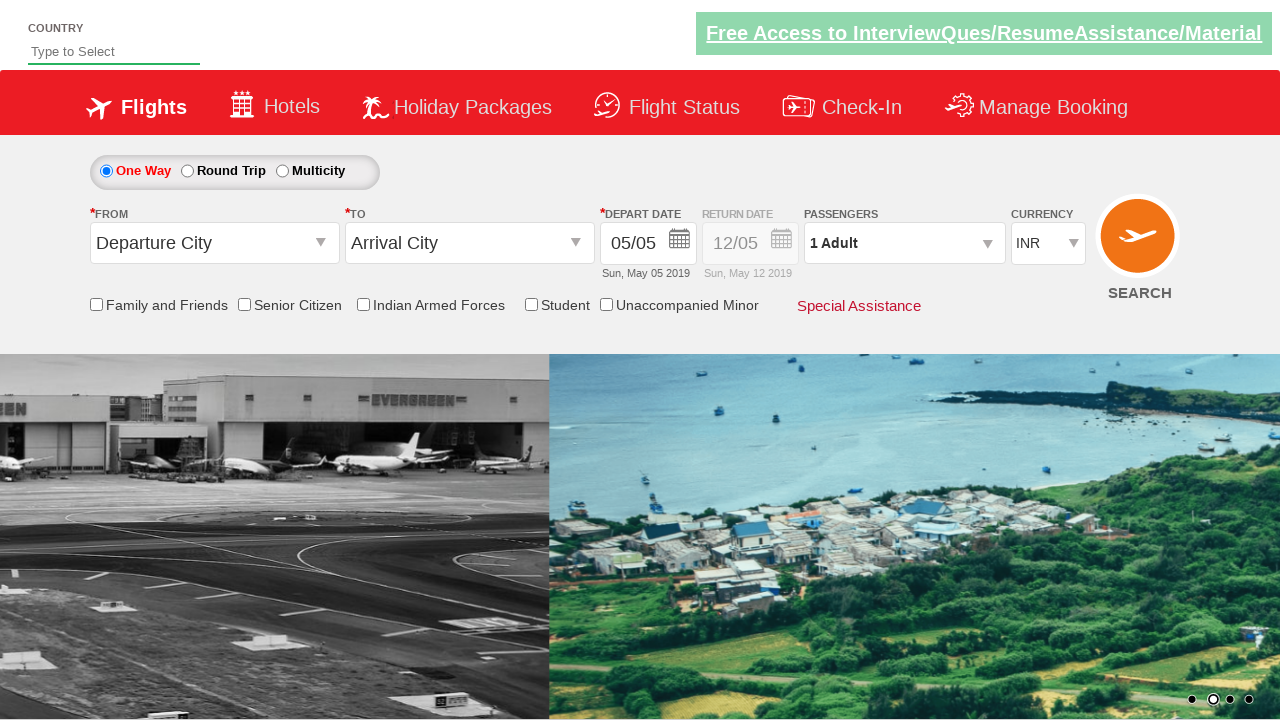

Clicked to open passenger selection dropdown at (904, 243) on #divpaxinfo
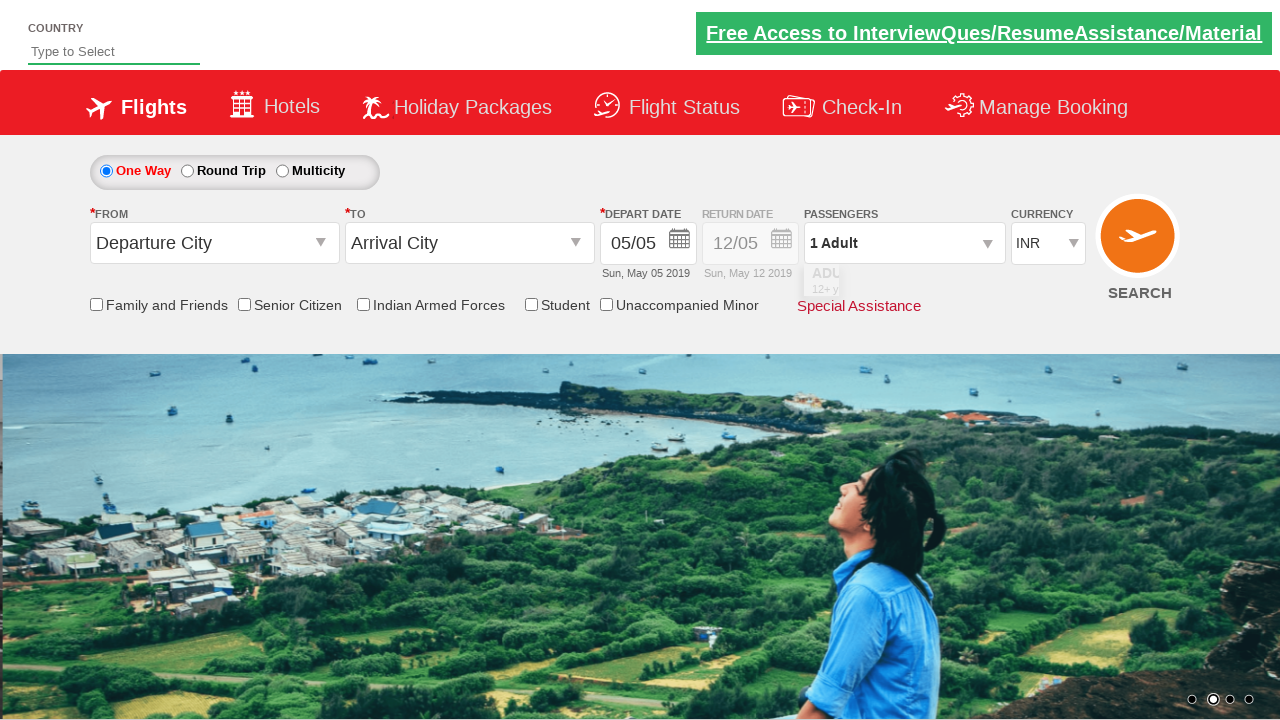

Waited for dropdown to be ready
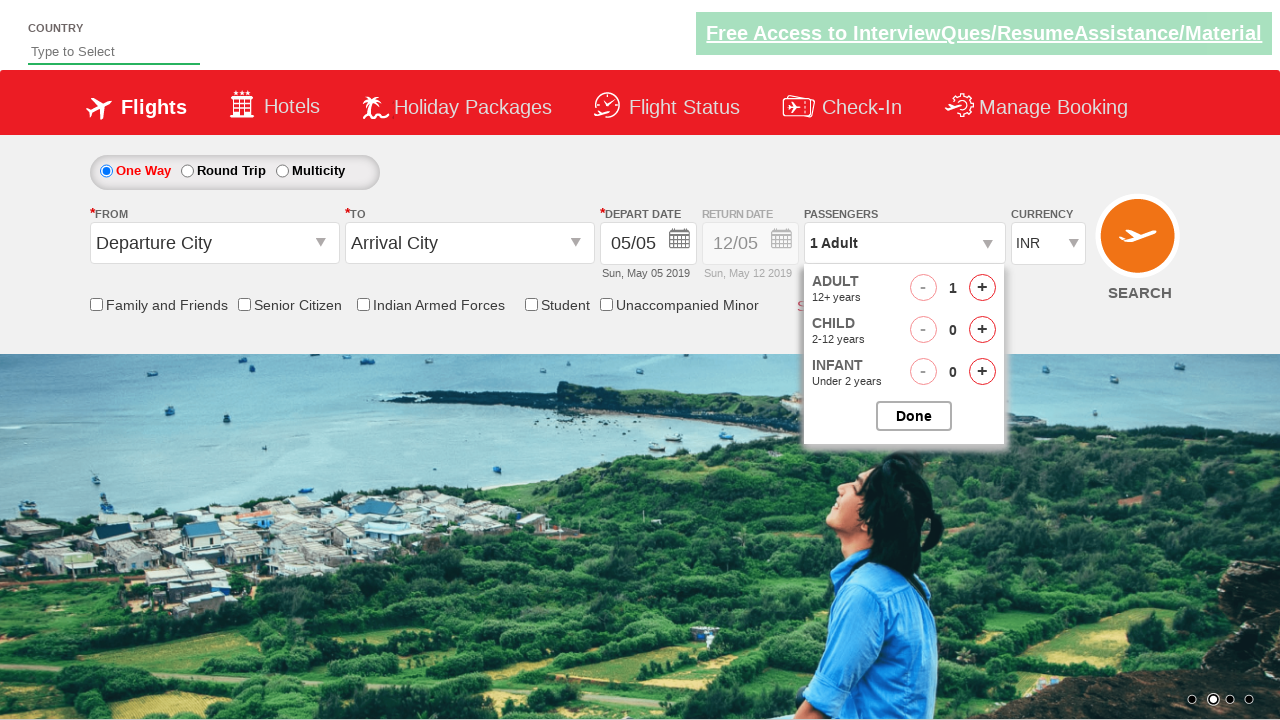

Clicked increment adult button (iteration 1 of 4) at (982, 288) on #hrefIncAdt
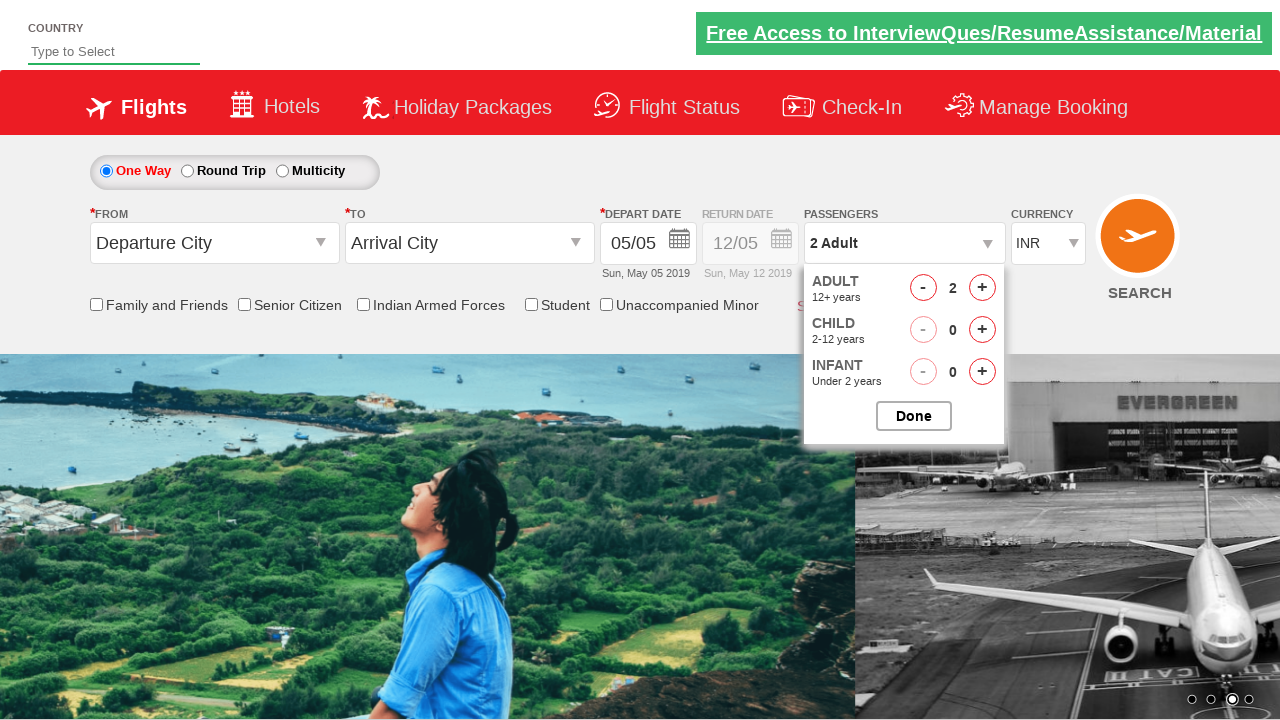

Clicked increment adult button (iteration 2 of 4) at (982, 288) on #hrefIncAdt
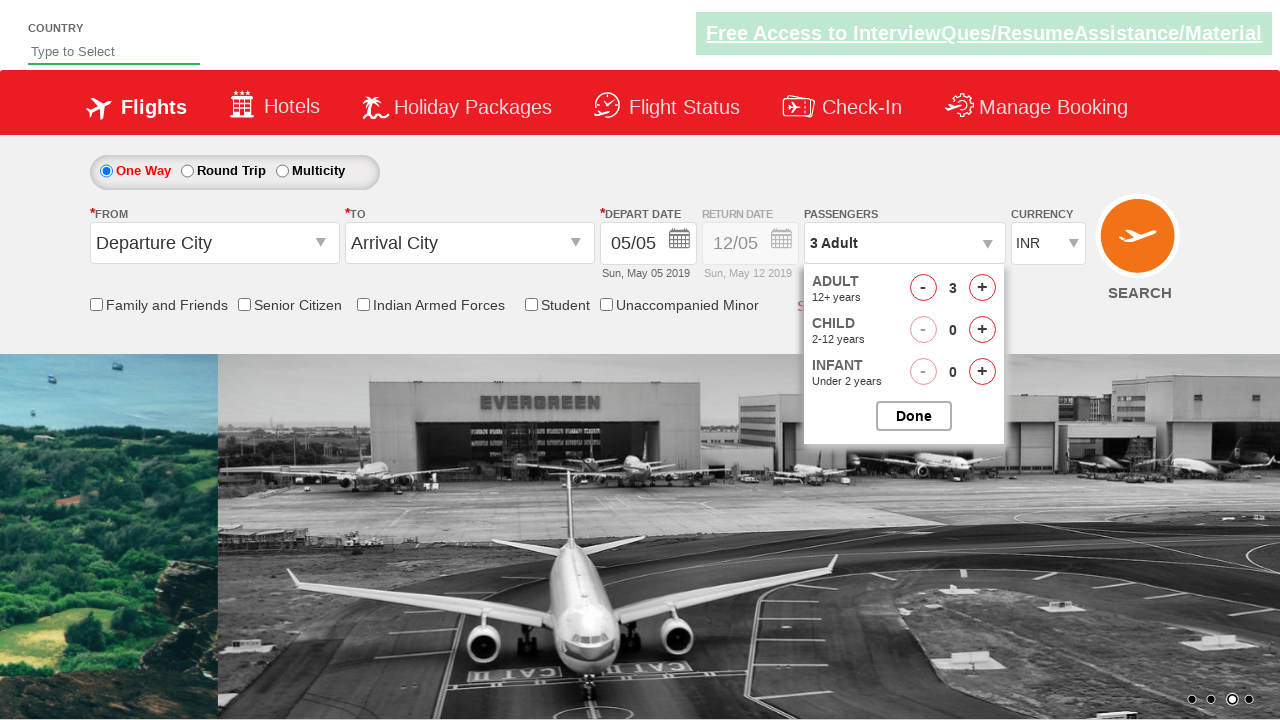

Clicked increment adult button (iteration 3 of 4) at (982, 288) on #hrefIncAdt
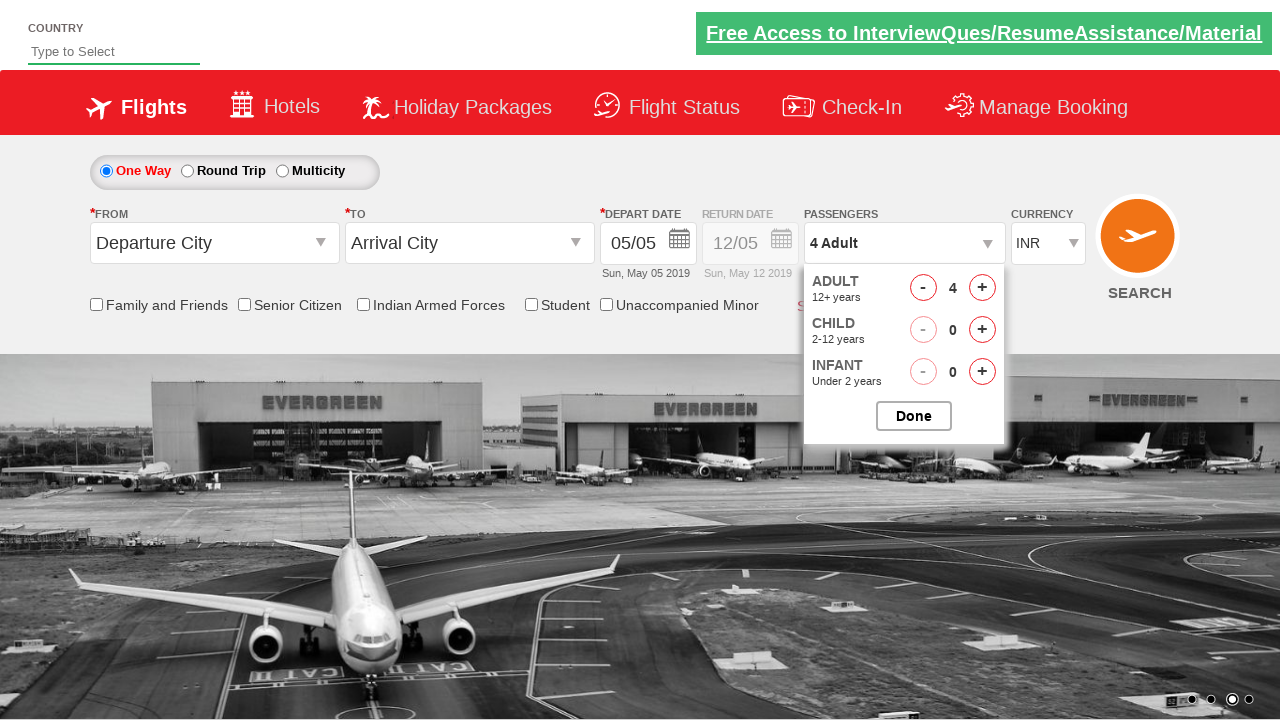

Clicked increment adult button (iteration 4 of 4) at (982, 288) on #hrefIncAdt
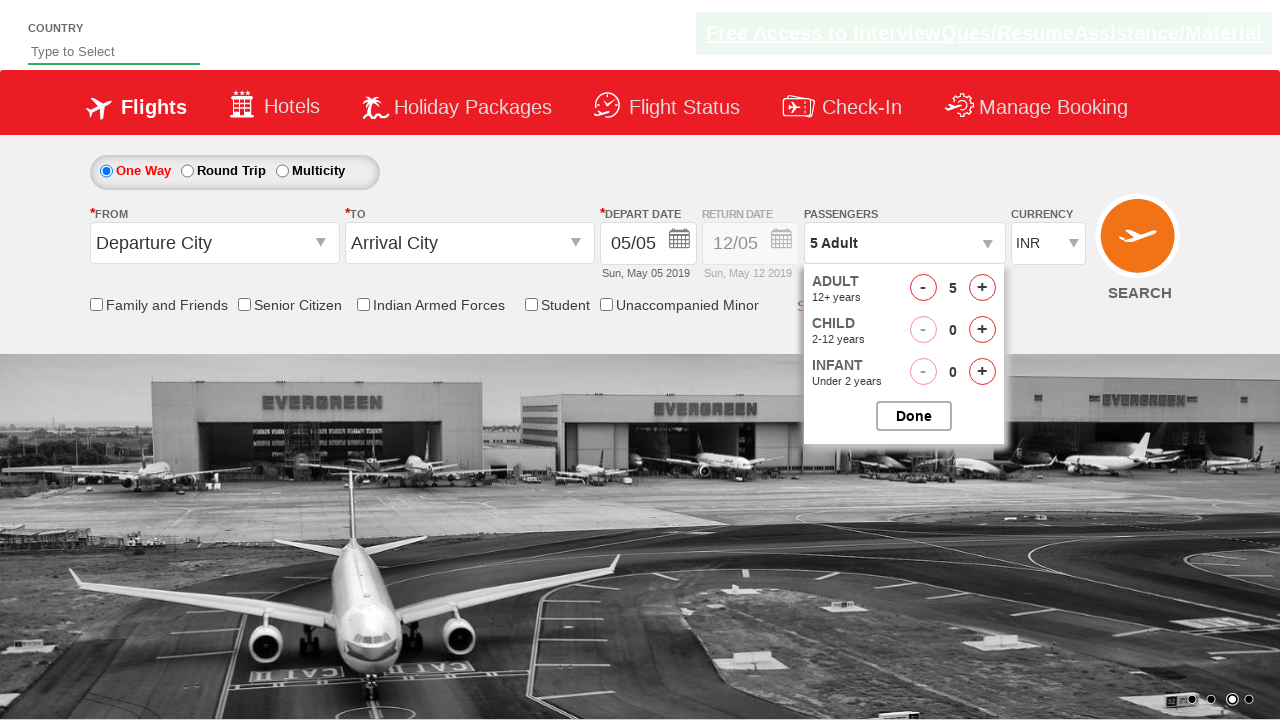

Clicked to close passenger selection dropdown at (914, 416) on #btnclosepaxoption
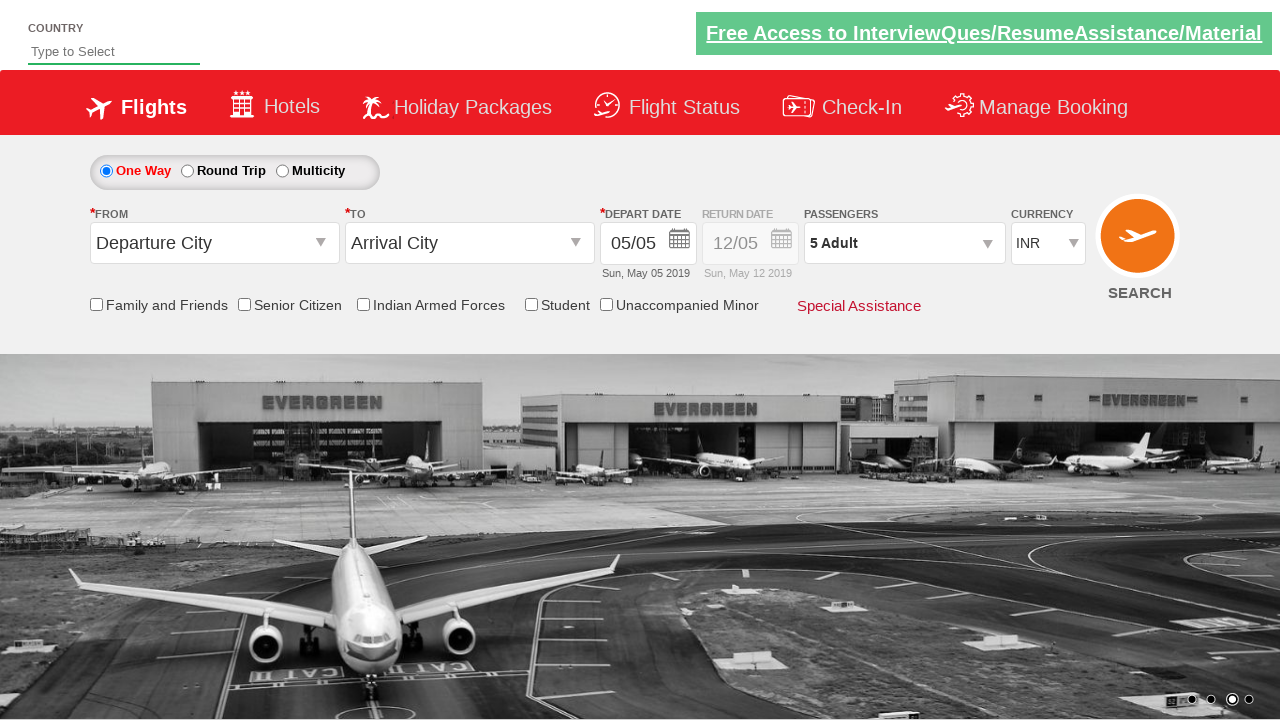

Retrieved updated passenger info text
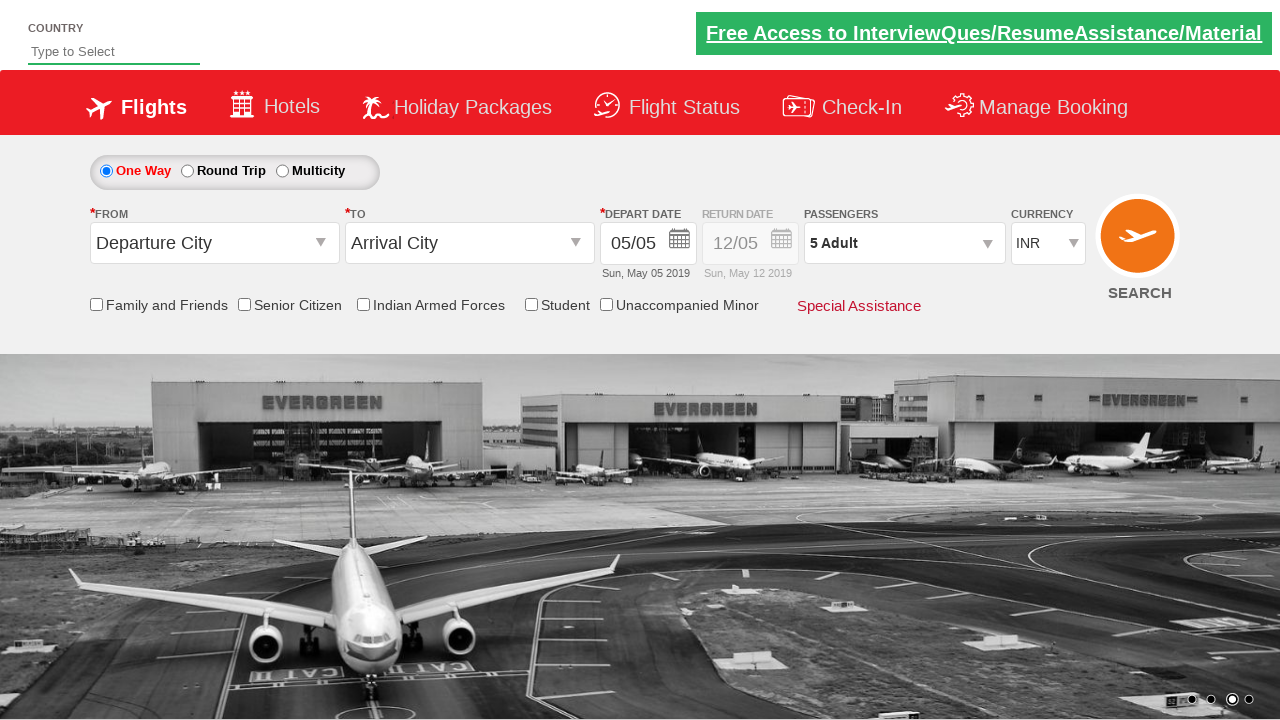

Printed passenger info: 5 Adult
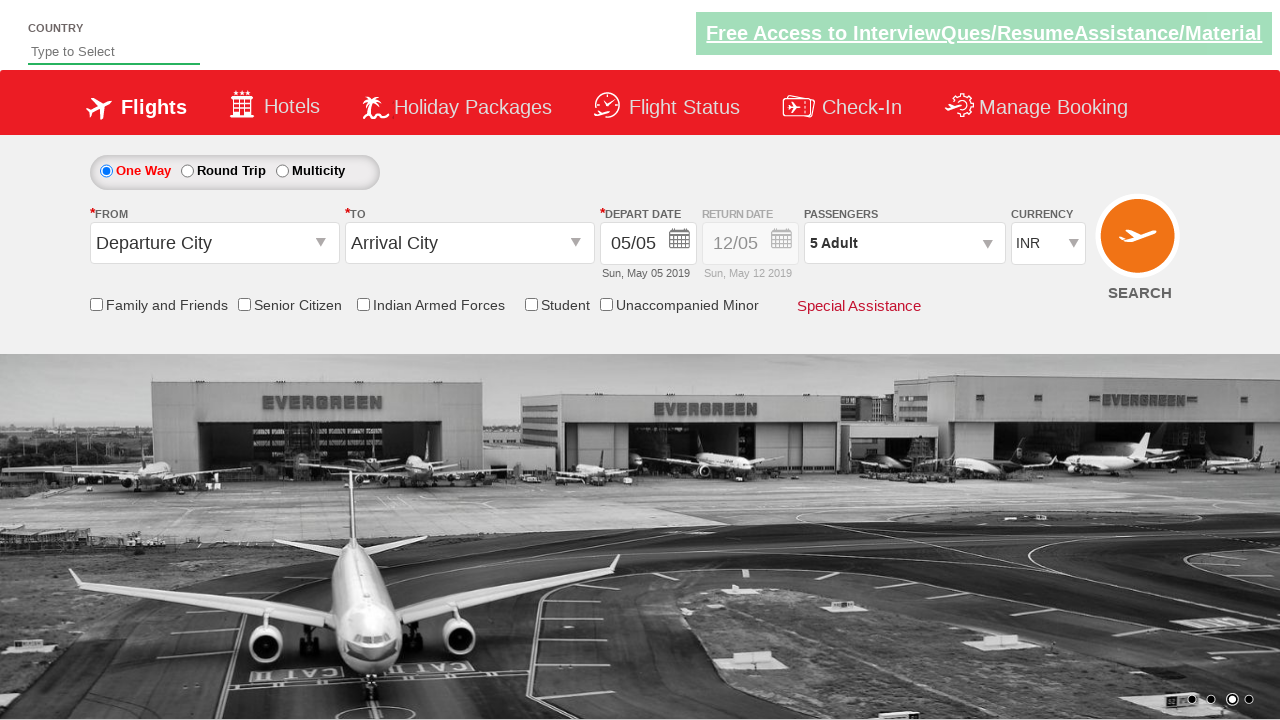

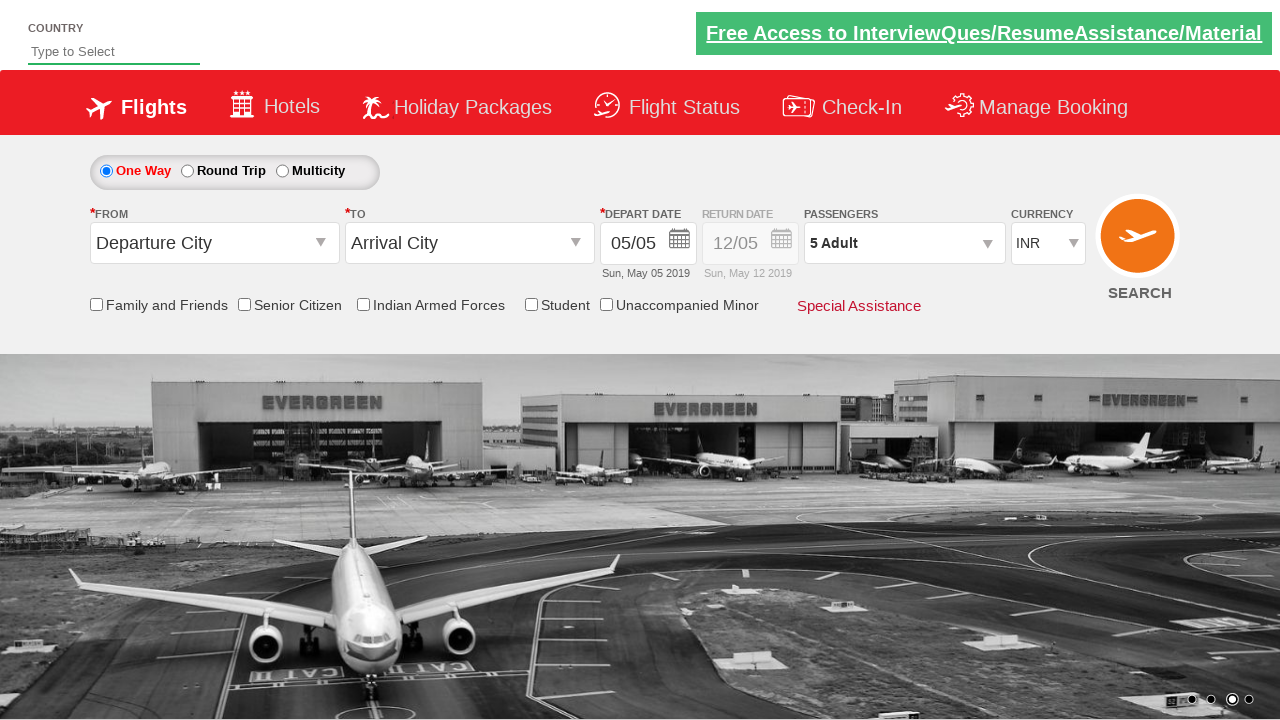